Tests search functionality on a demo e-commerce site by entering "Flying Ninja" in the search field and clicking the search button

Starting URL: http://cms.demo.katalon.com/

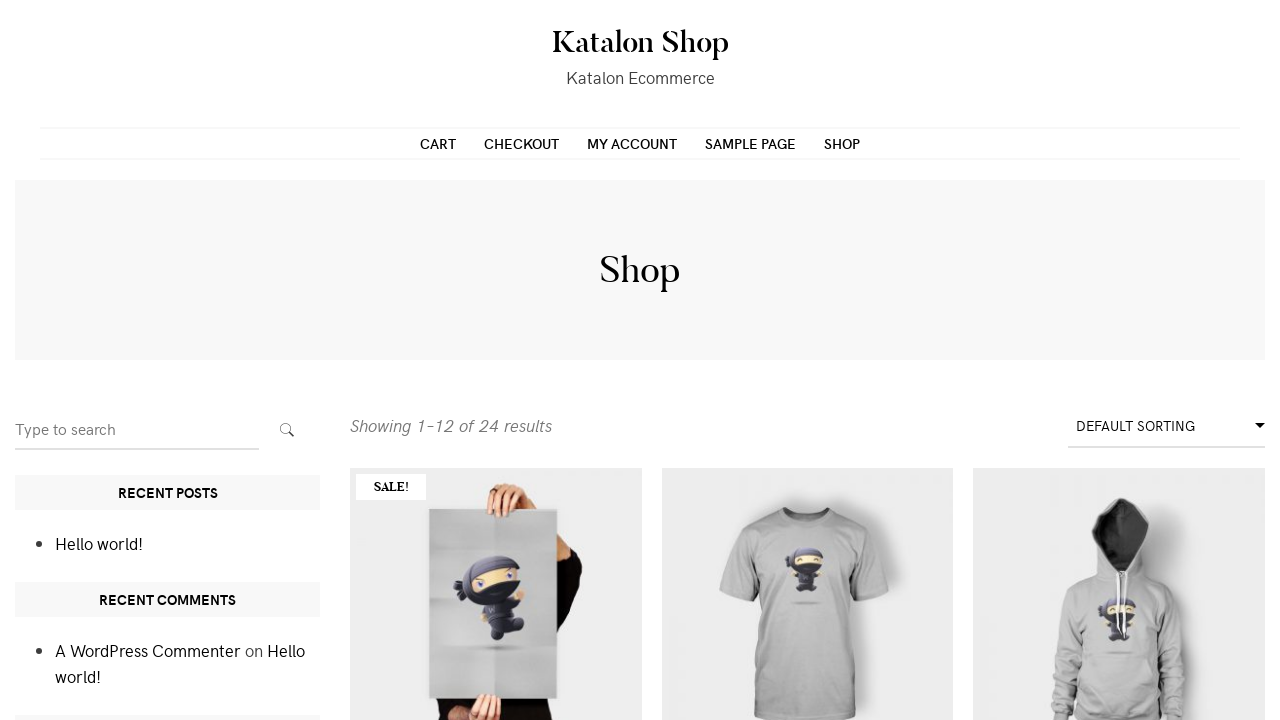

Filled search field with 'Flying Ninja' on .search-field
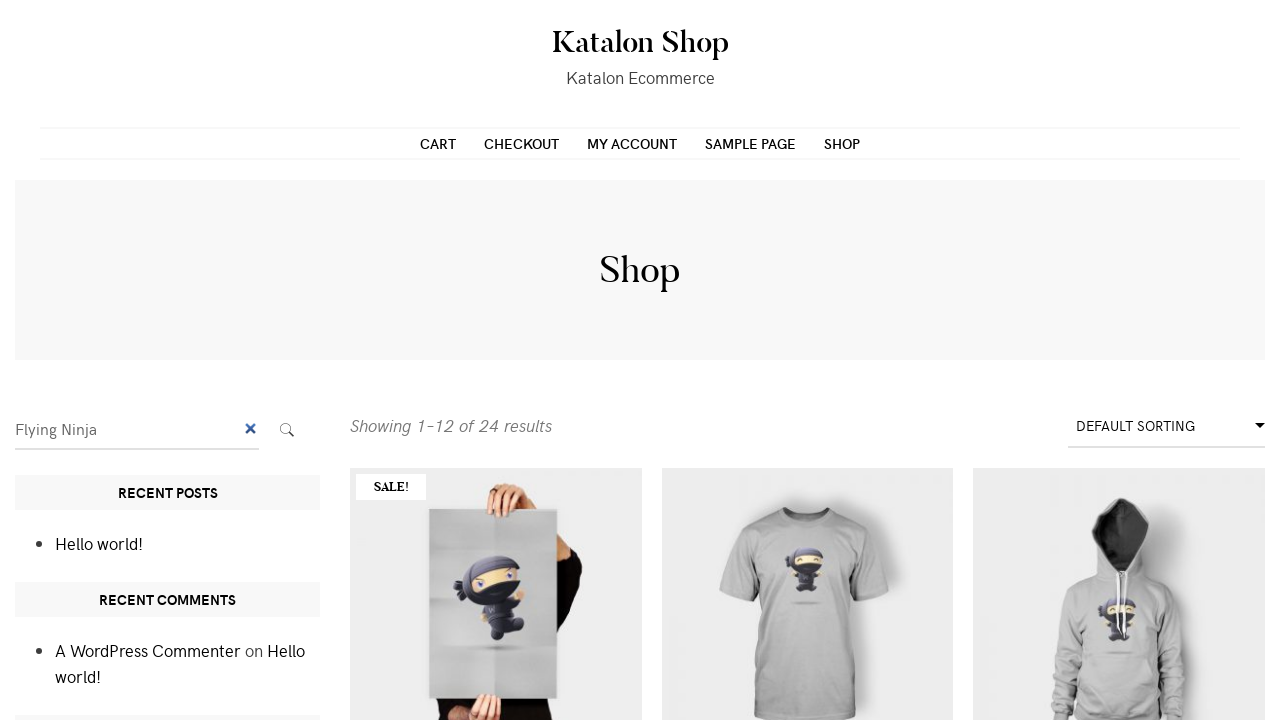

Clicked search submit button at (287, 430) on .search-submit
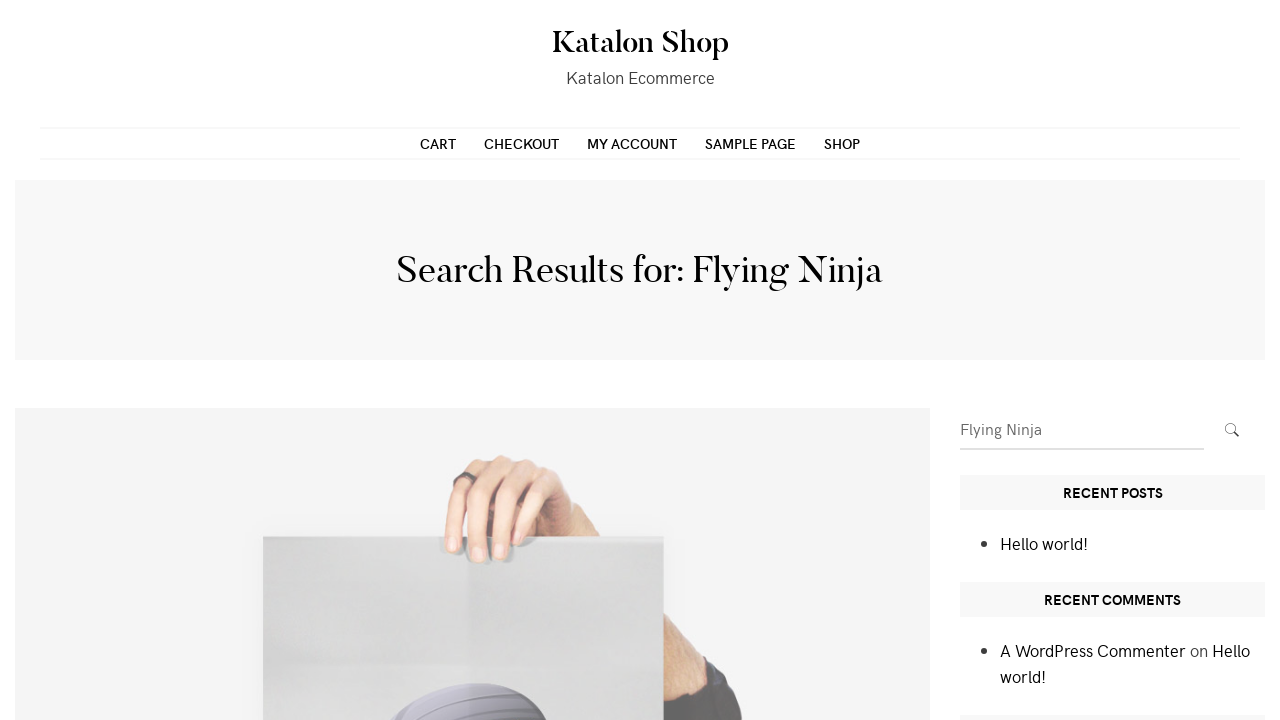

Search results page loaded
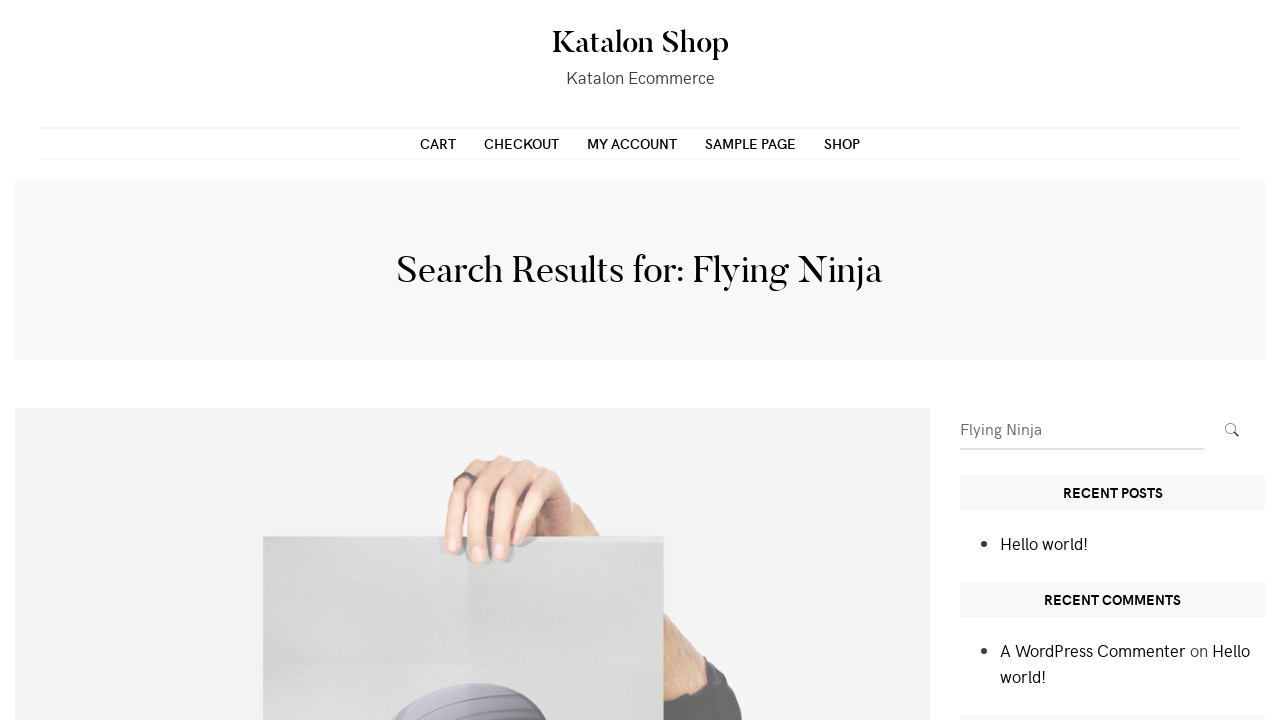

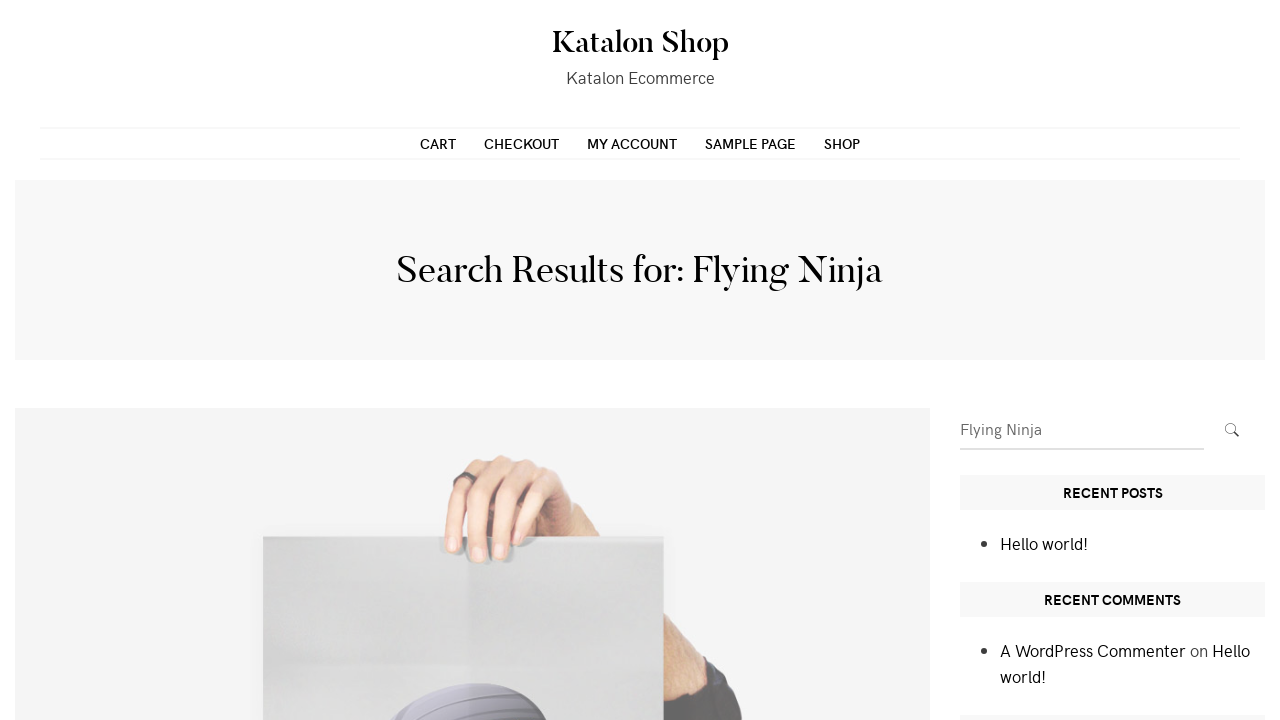